Navigates to the echocardiography simulation website homepage

Starting URL: https://simulation.myechocardiography.com/

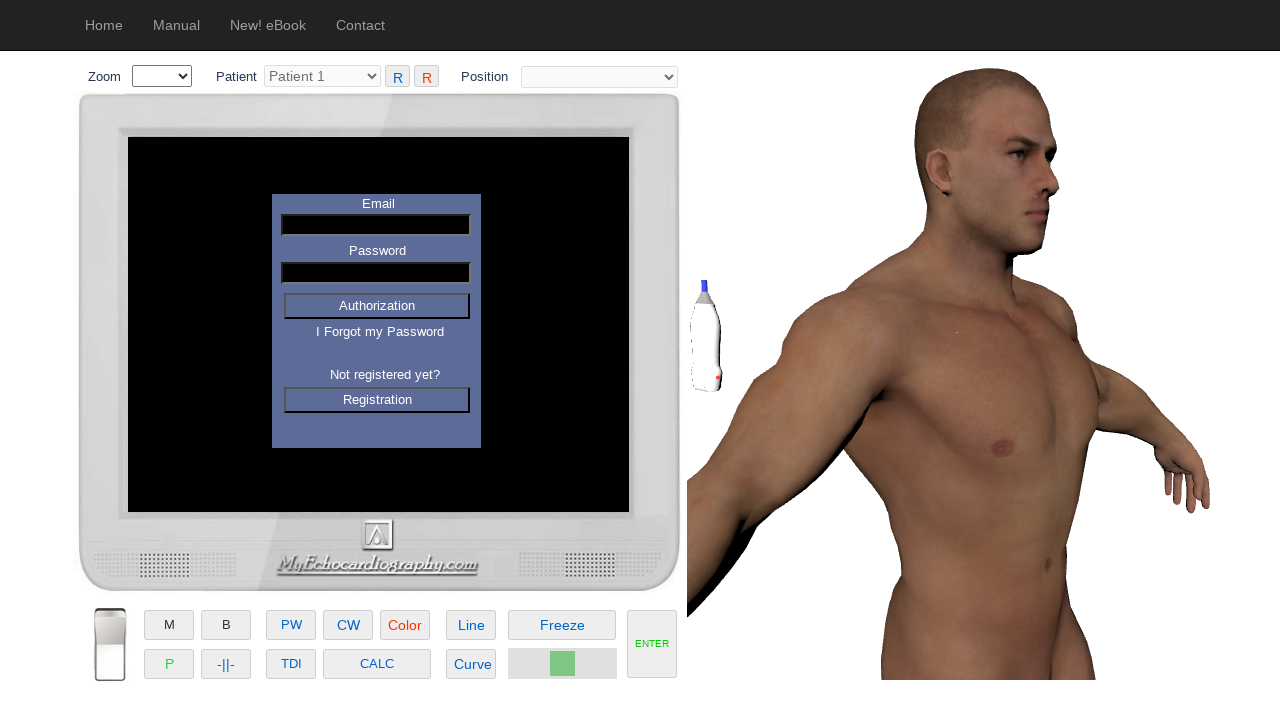

Navigated to echocardiography simulation website homepage and waited for DOM content to load
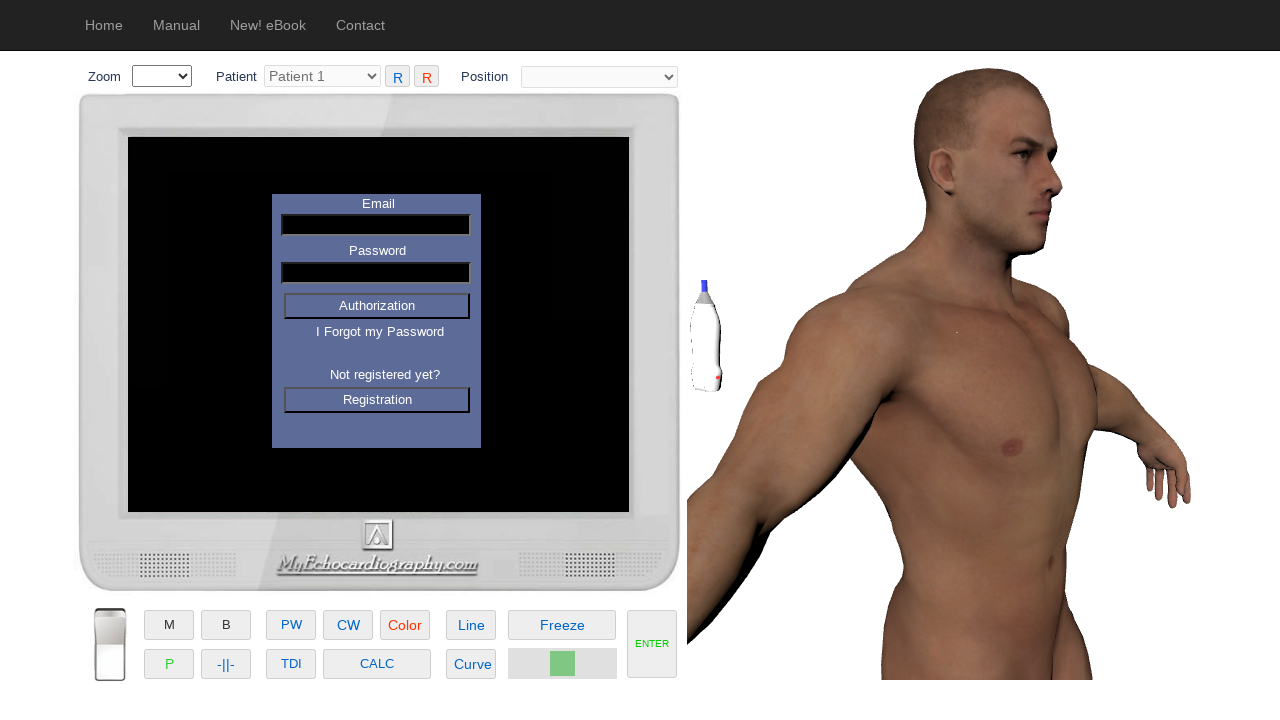

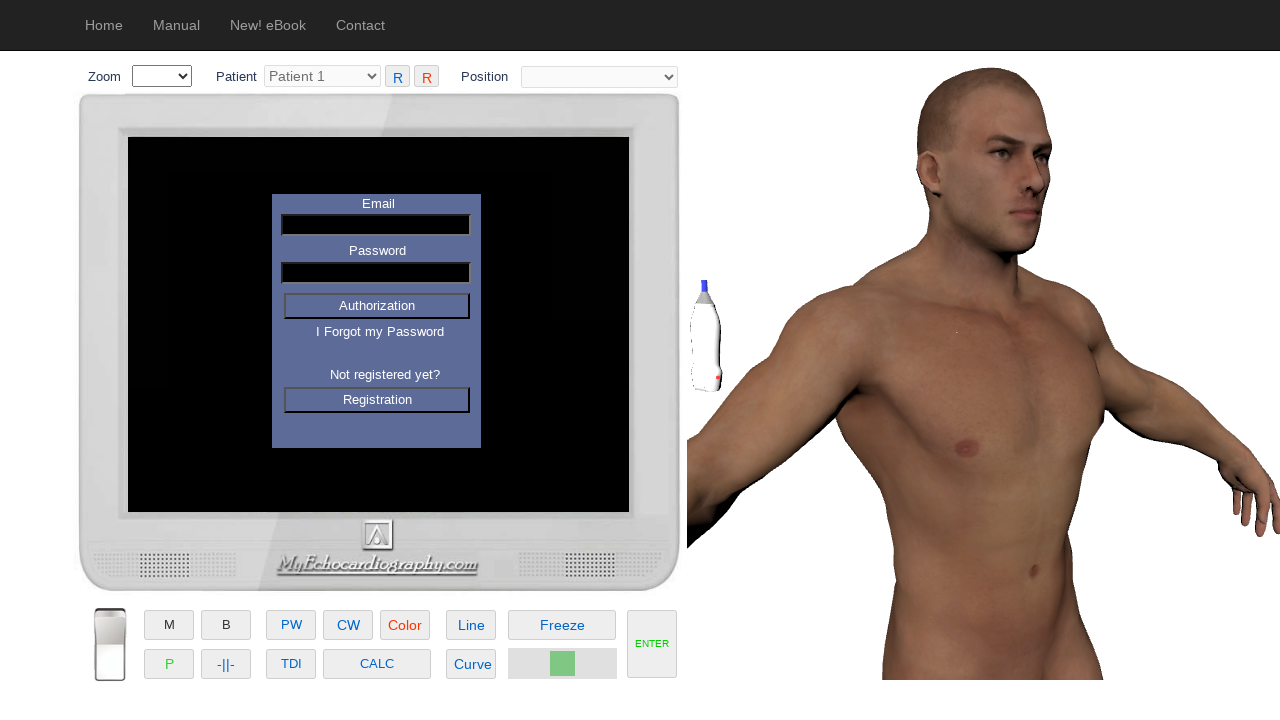